Simple test that navigates to a public blog page (omayo.blogspot.com) and verifies the page loads successfully. This demonstrates basic browser navigation.

Starting URL: http://omayo.blogspot.com/

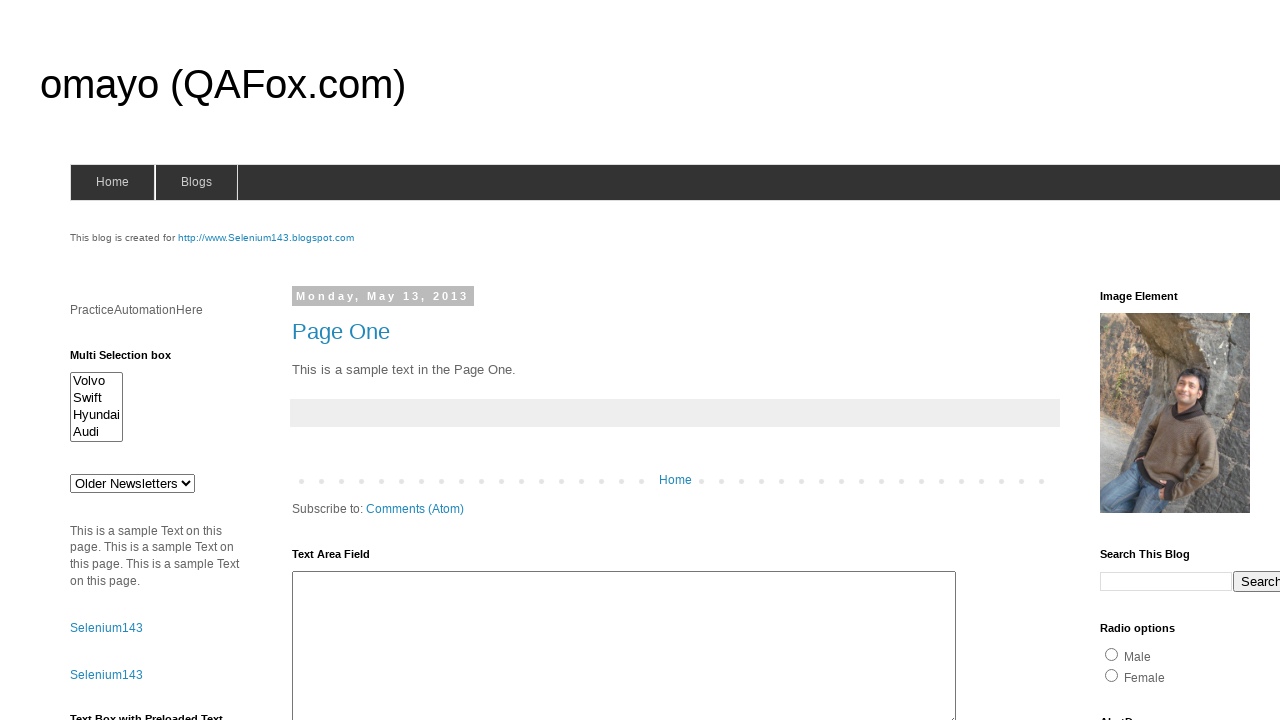

Set viewport size to 1920x1080
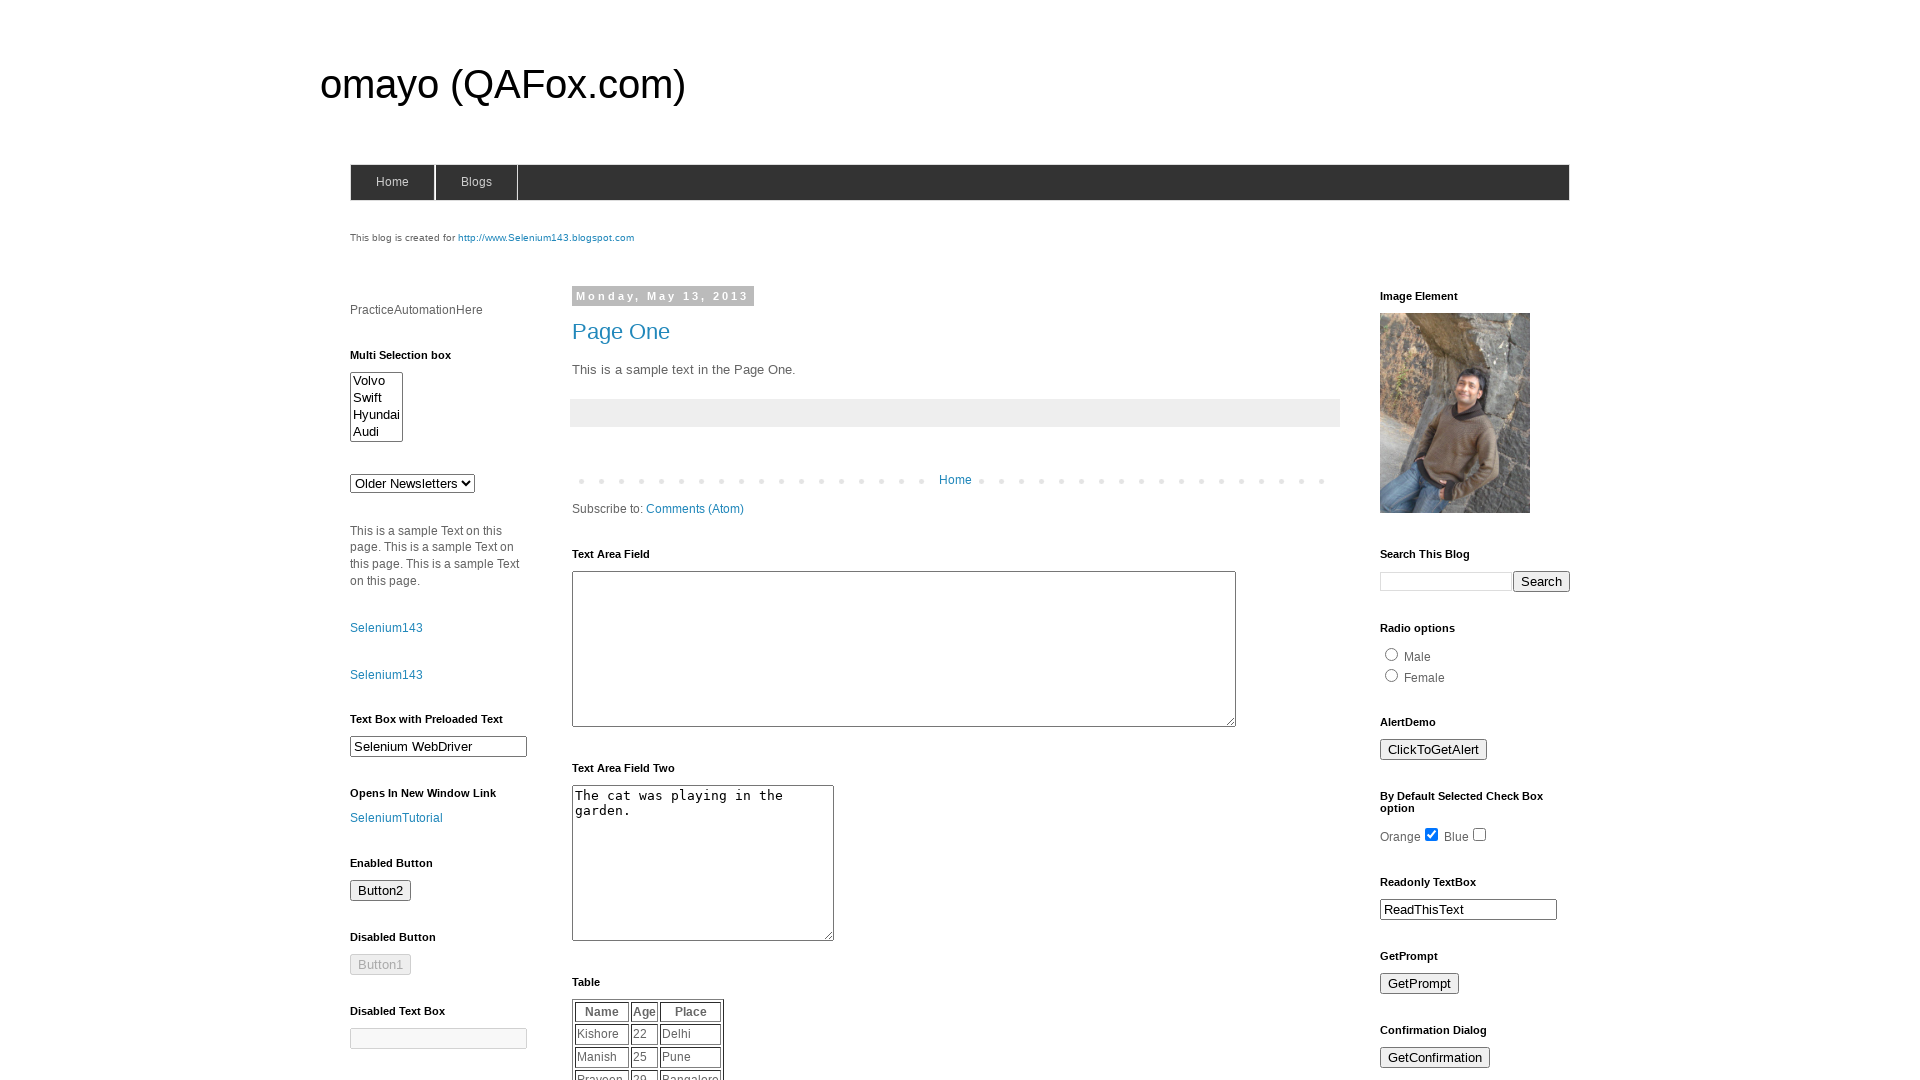

Page loaded successfully - domcontentloaded state reached
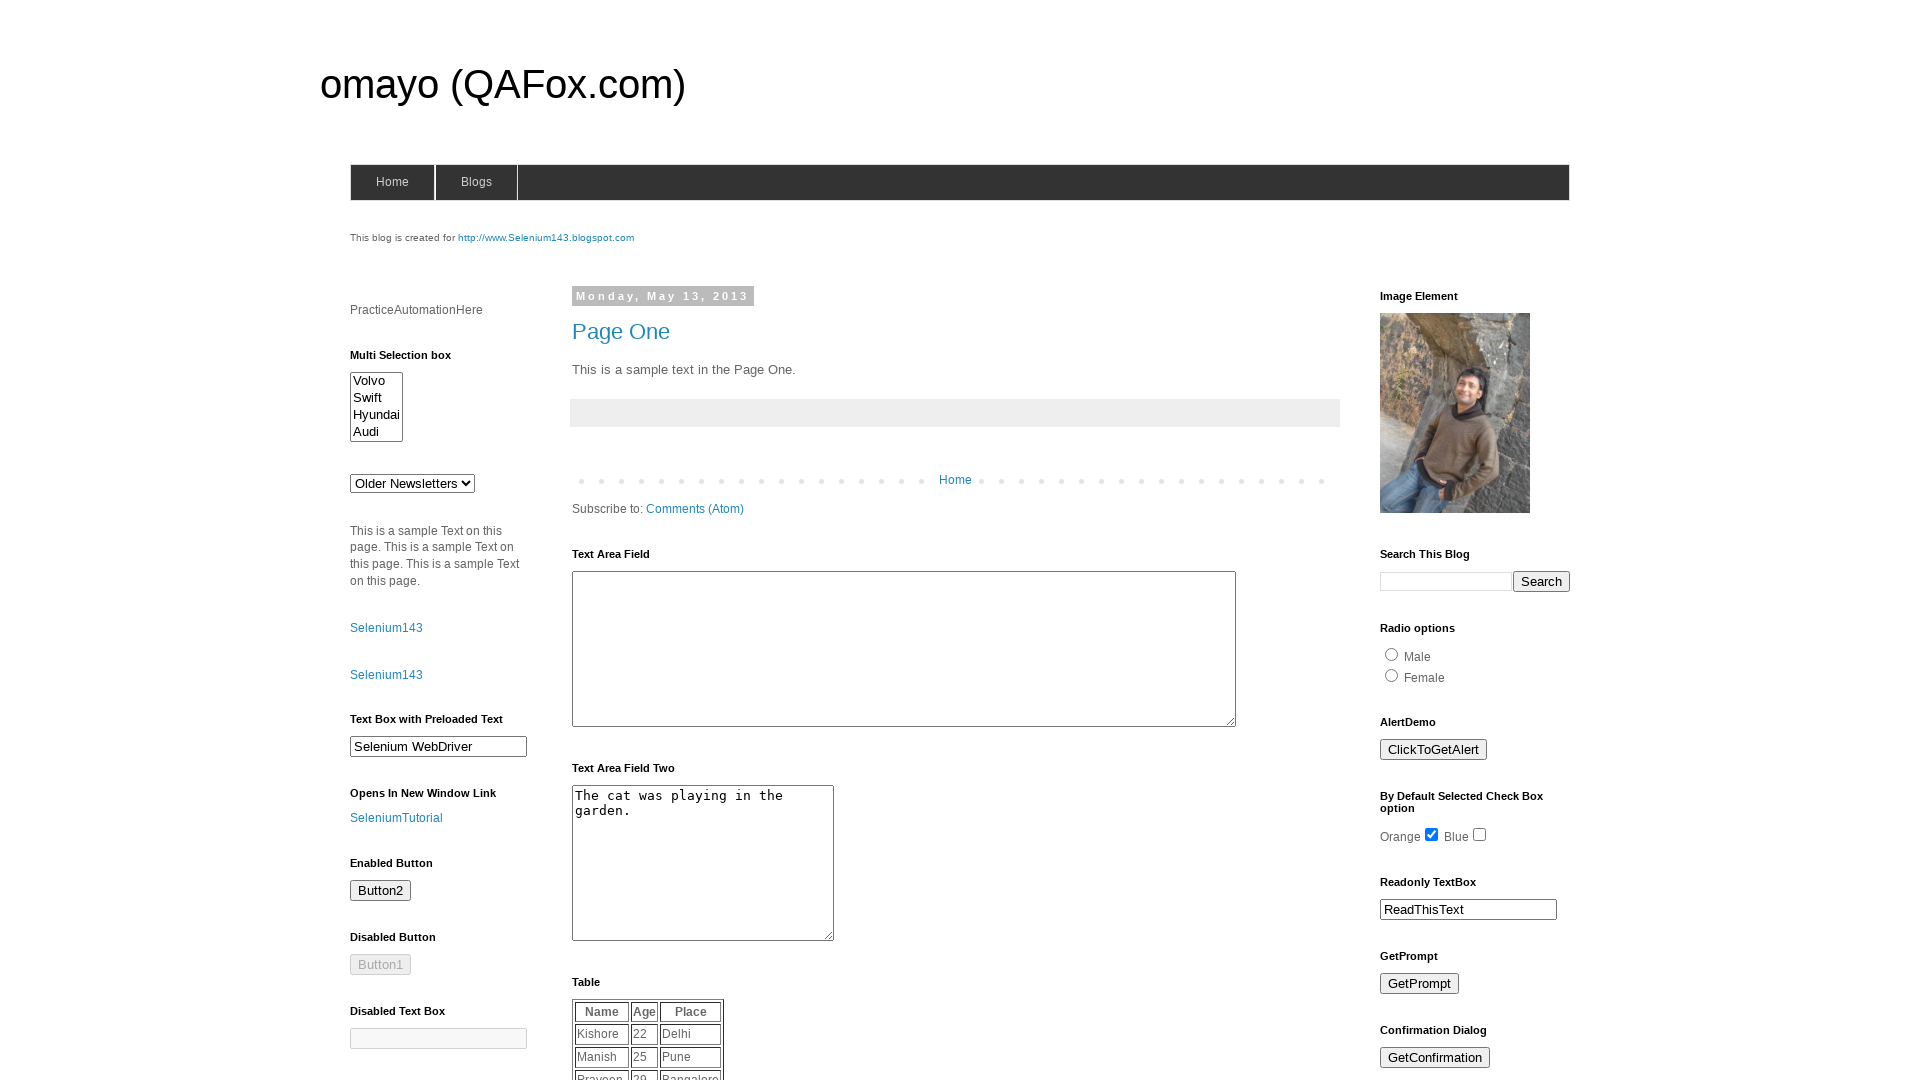

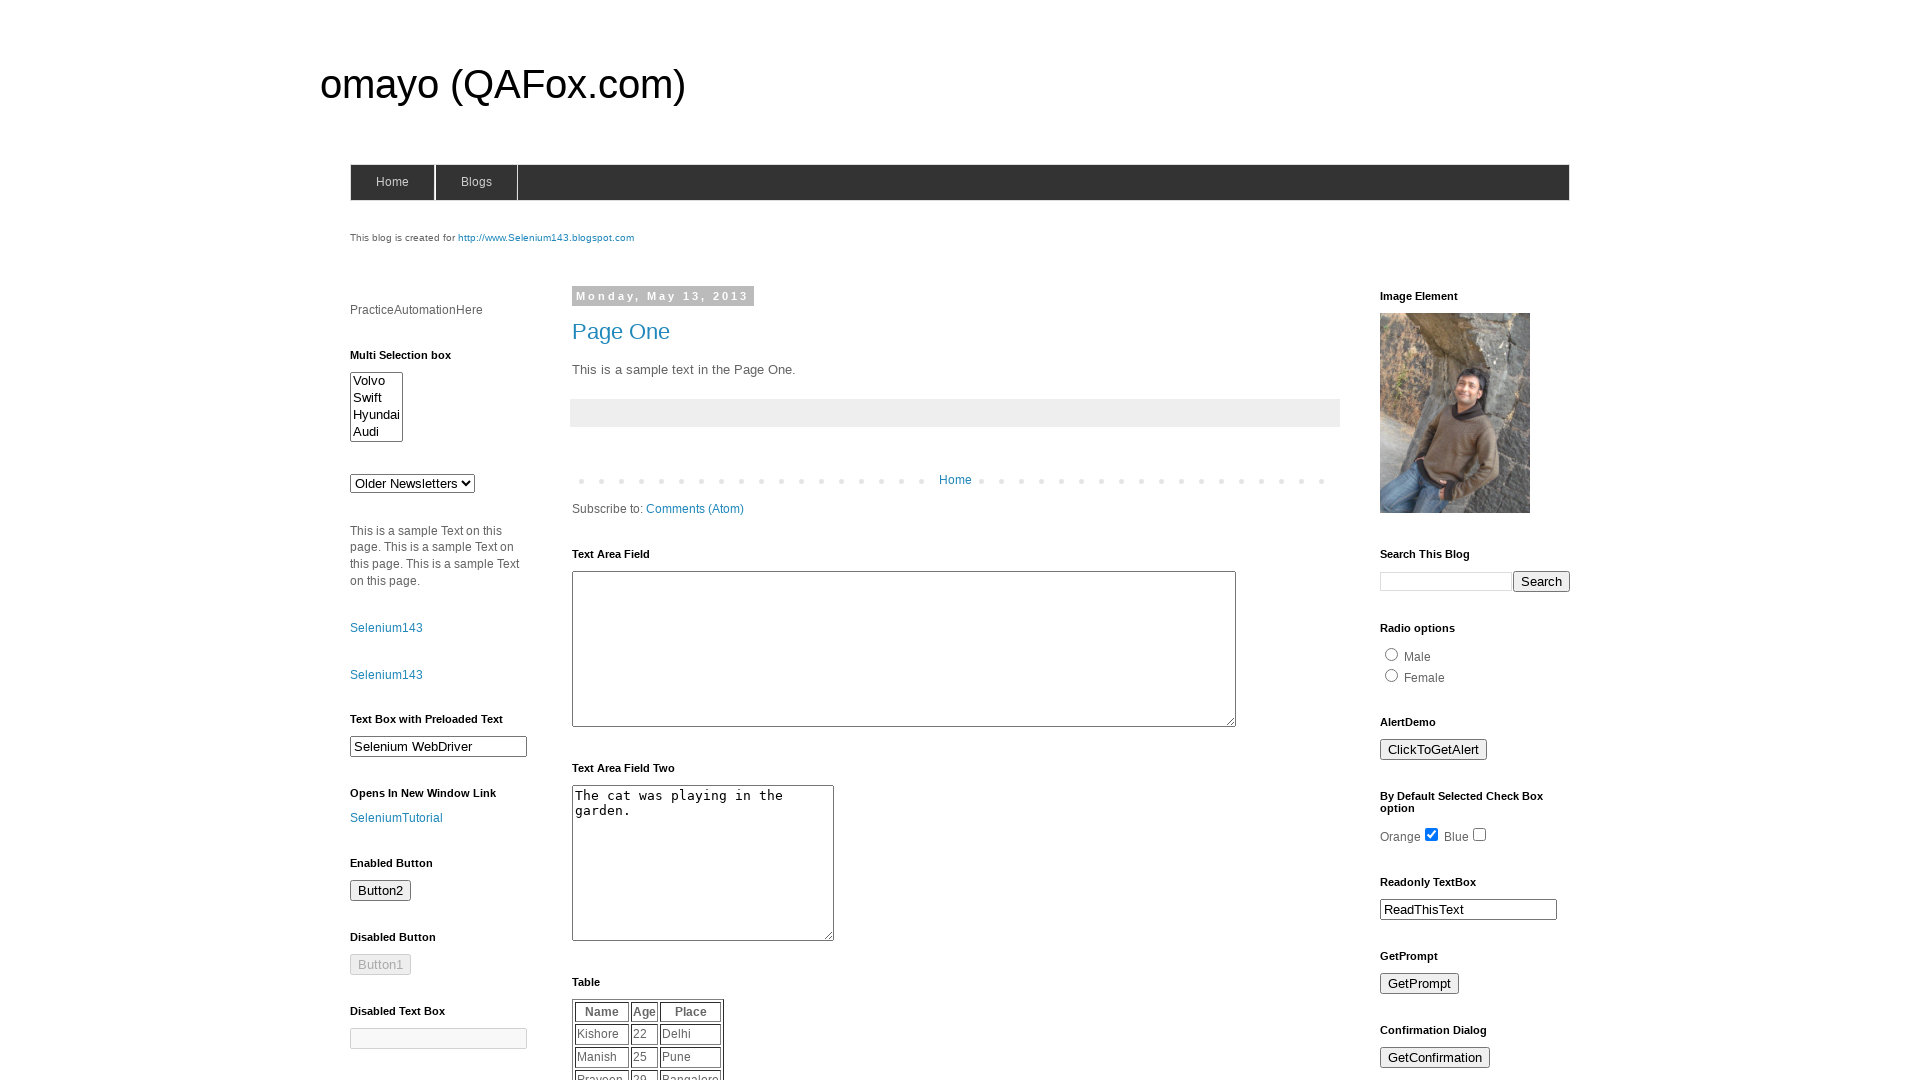